Tests that todo data persists after page reload

Starting URL: https://demo.playwright.dev/todomvc

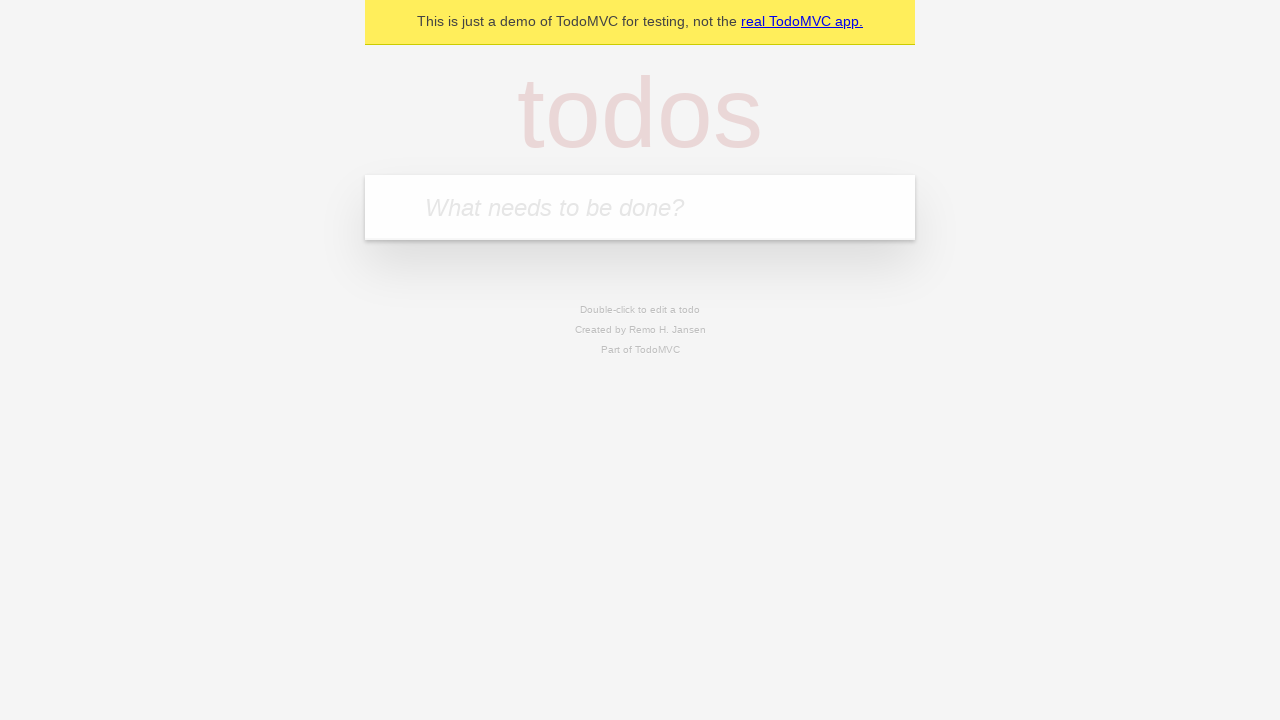

Filled todo input with 'buy some cheese' on internal:attr=[placeholder="What needs to be done?"i]
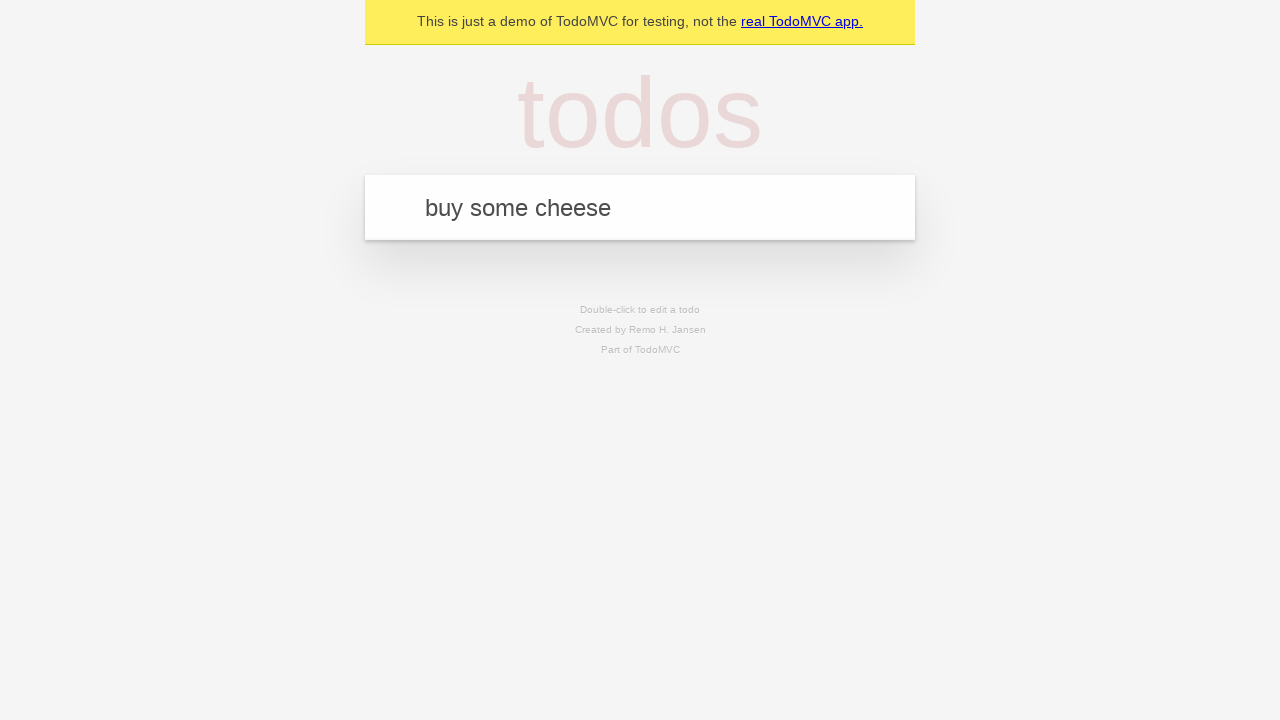

Pressed Enter to create first todo on internal:attr=[placeholder="What needs to be done?"i]
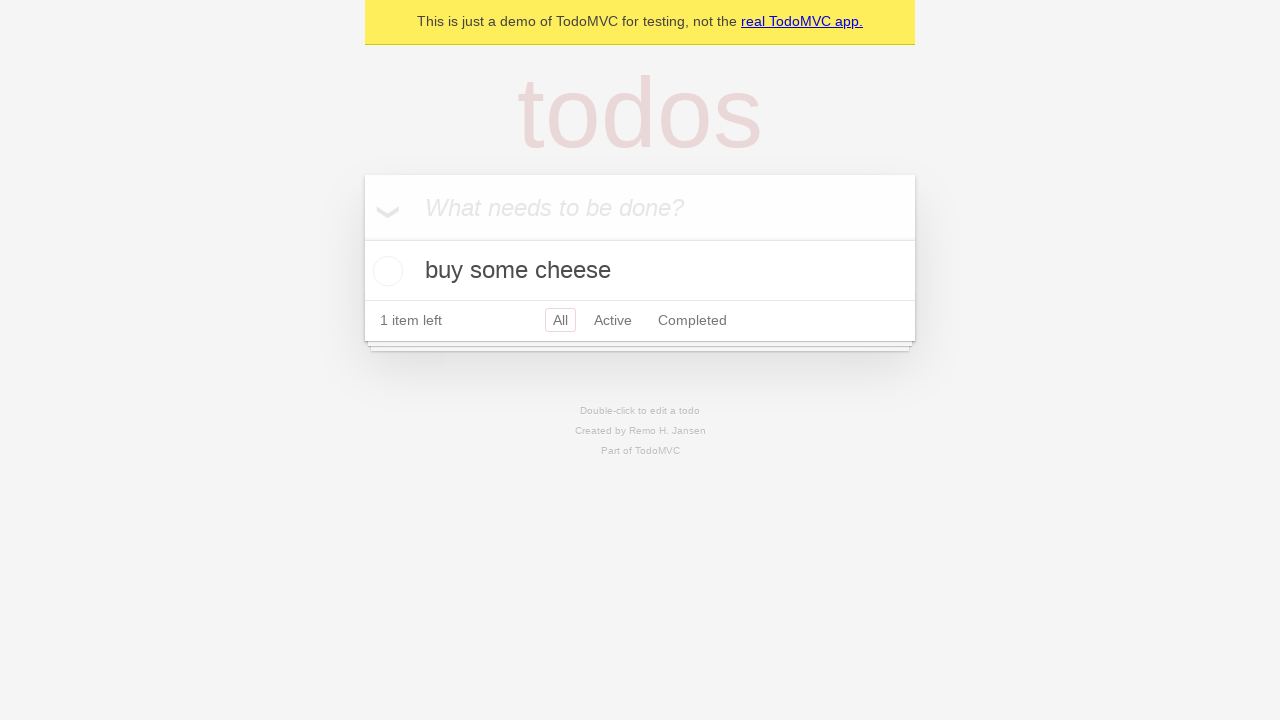

Filled todo input with 'feed the cat' on internal:attr=[placeholder="What needs to be done?"i]
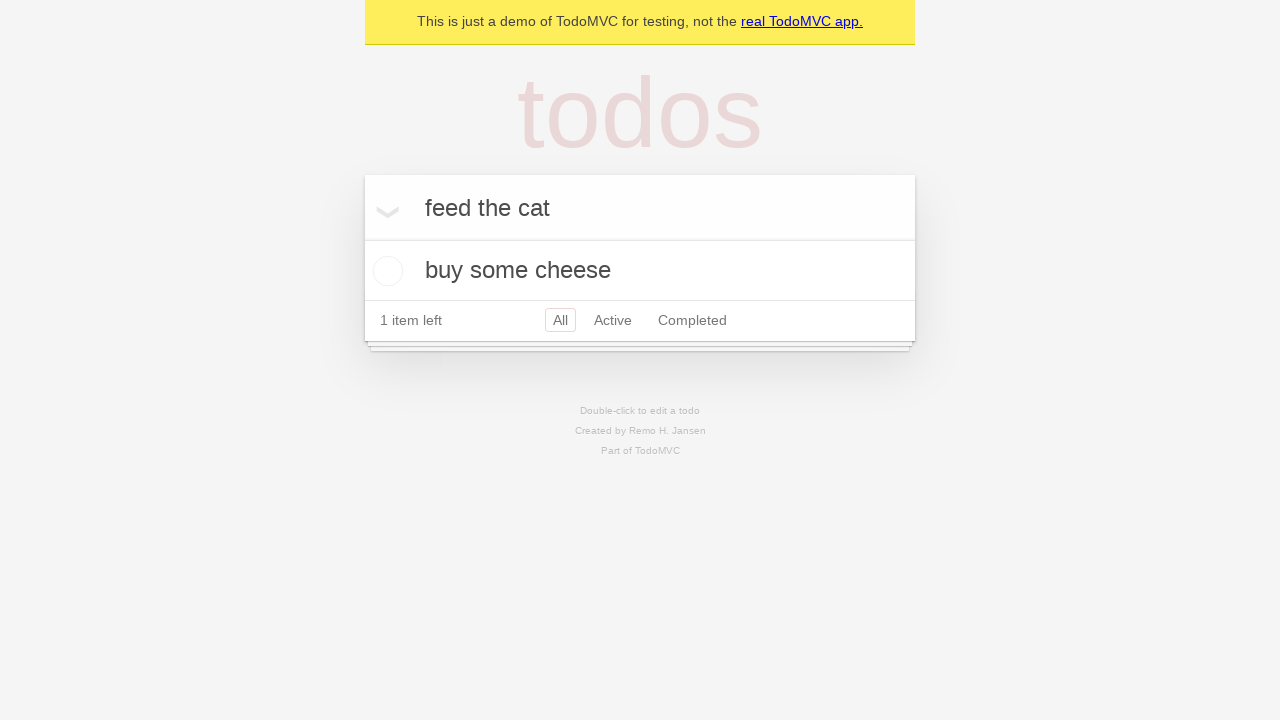

Pressed Enter to create second todo on internal:attr=[placeholder="What needs to be done?"i]
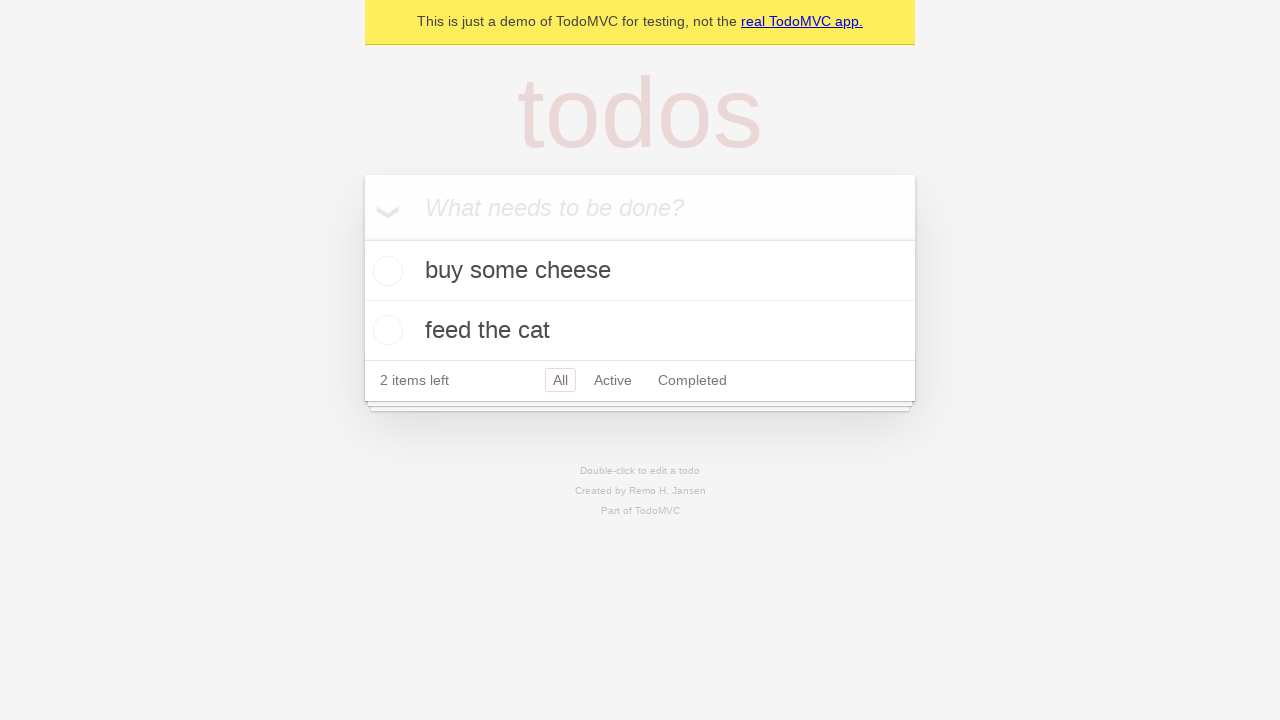

Both todos created and loaded (2 todo items present)
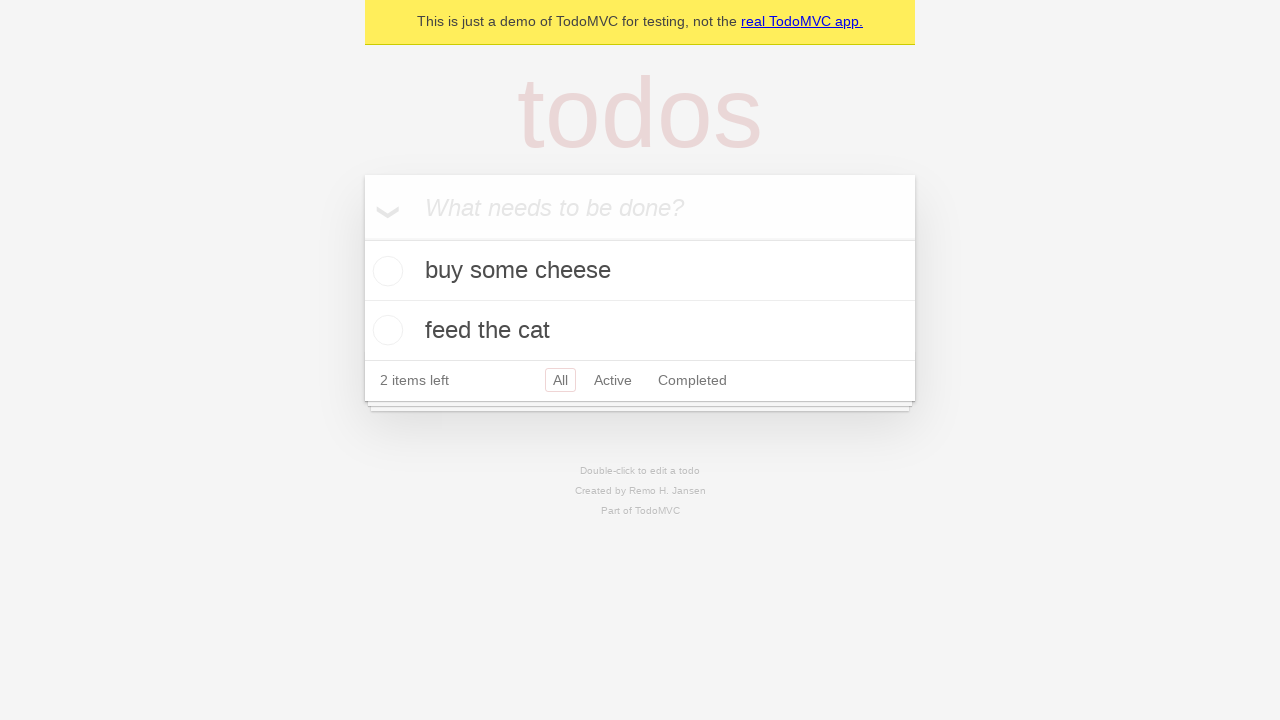

Checked the first todo item at (385, 271) on internal:testid=[data-testid="todo-item"s] >> nth=0 >> internal:role=checkbox
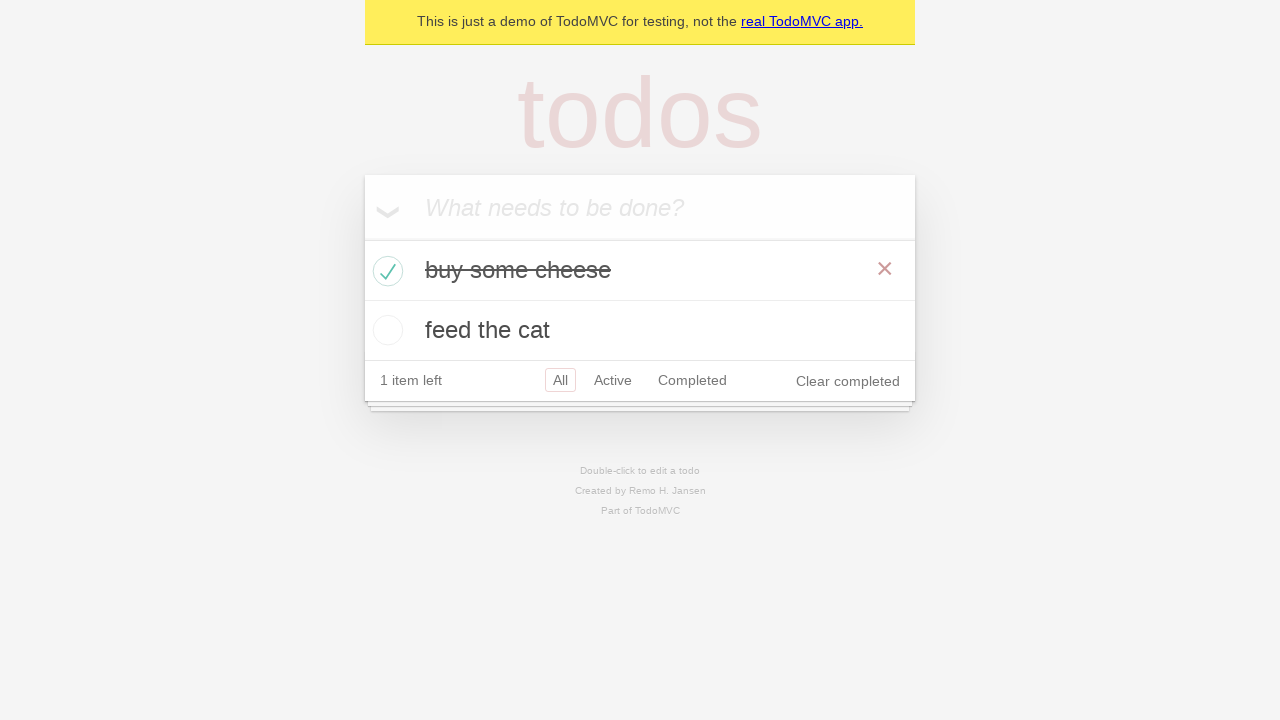

Reloaded the page
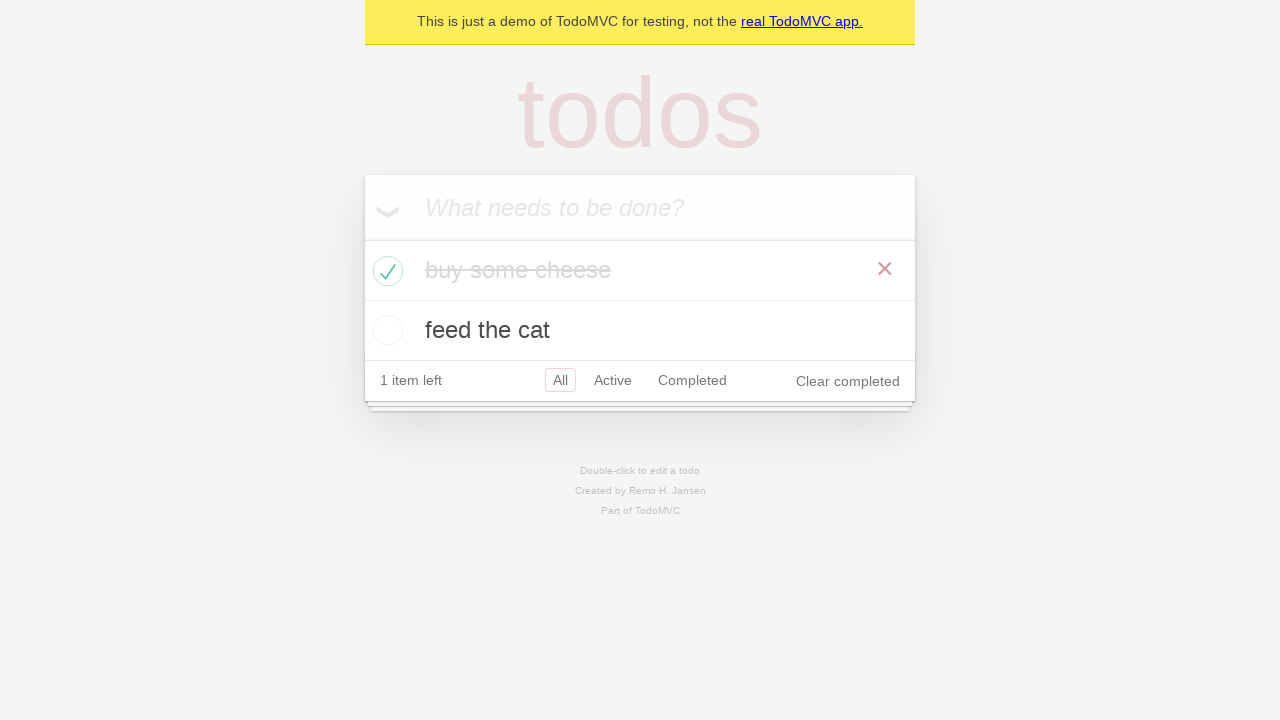

Todos reloaded after page refresh - data persisted
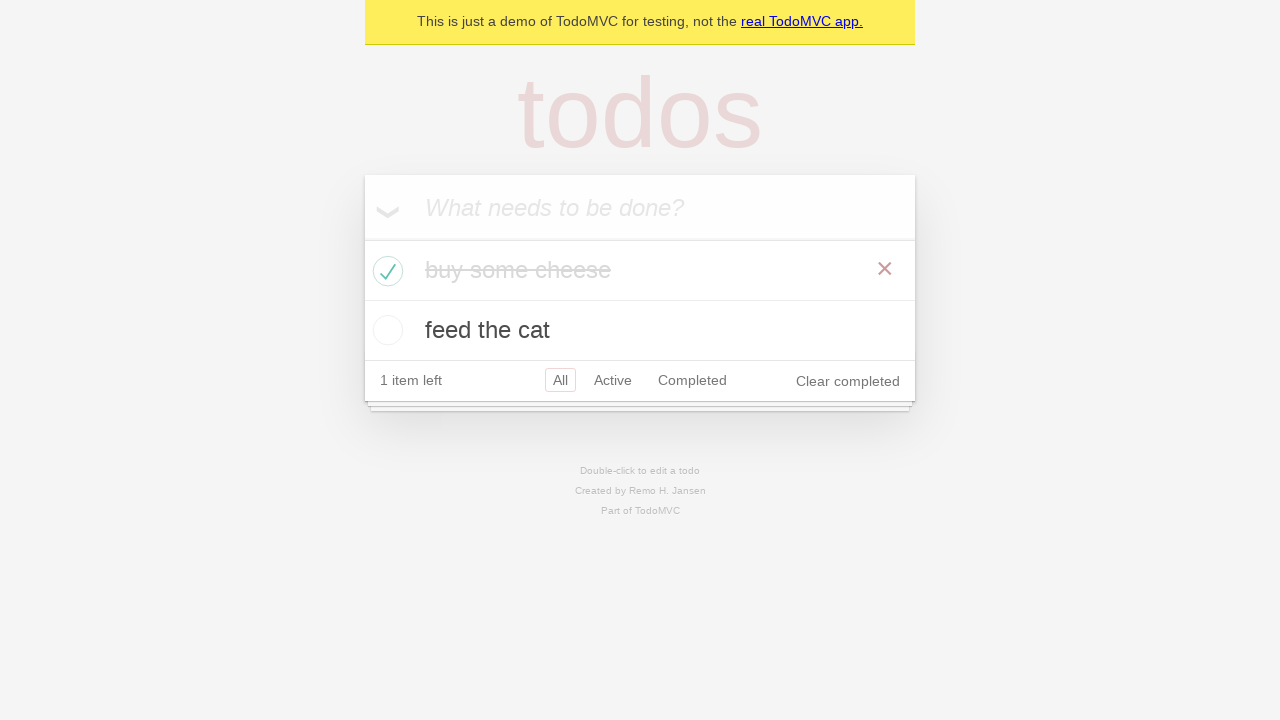

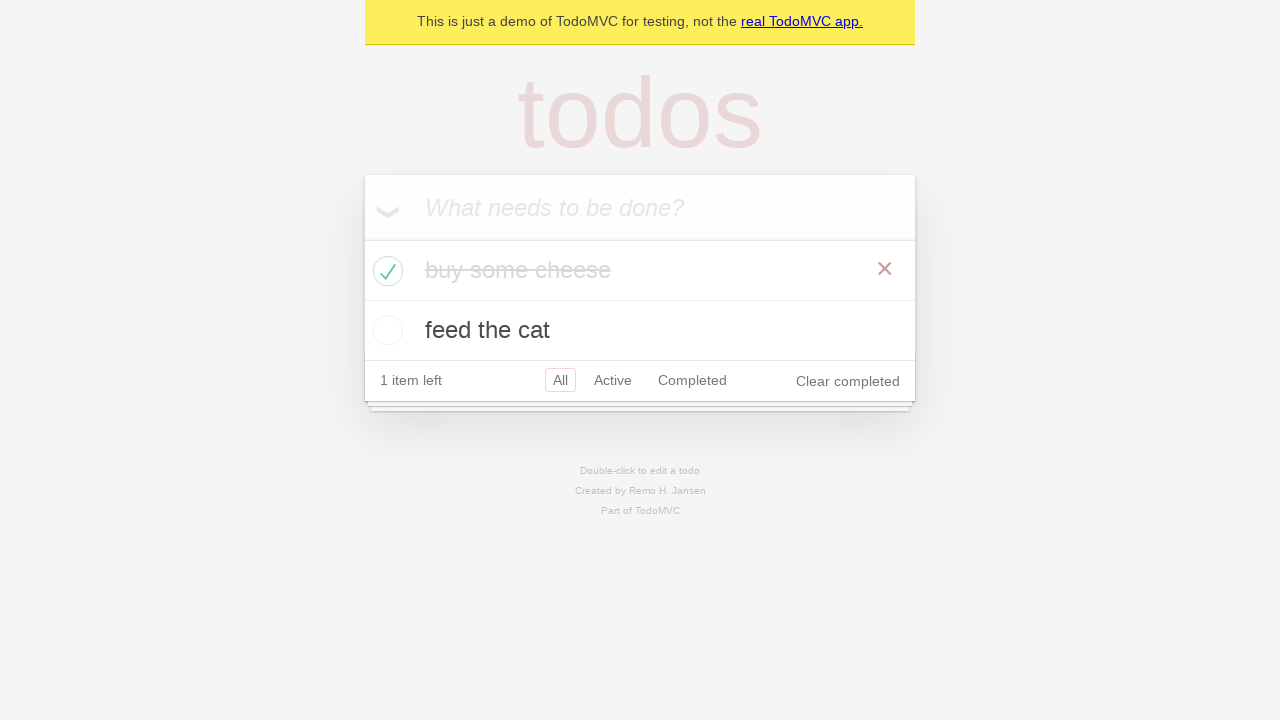